Tests that clicking the "submit your own code" link on the homepage navigates to the correct submit new language page URL.

Starting URL: https://www.99-bottles-of-beer.net/

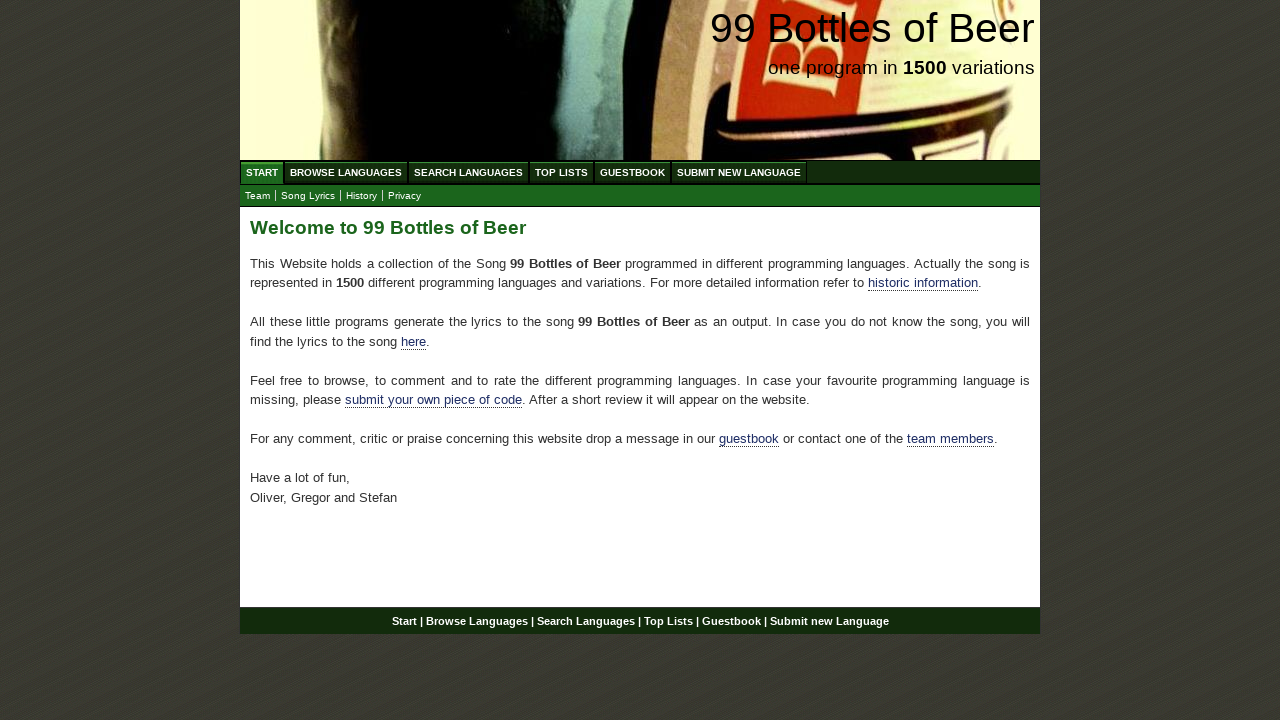

Clicked 'submit your own code' link on homepage at (434, 400) on xpath=//div[@id='main']/p/a[@href='./submitnewlanguage.html']
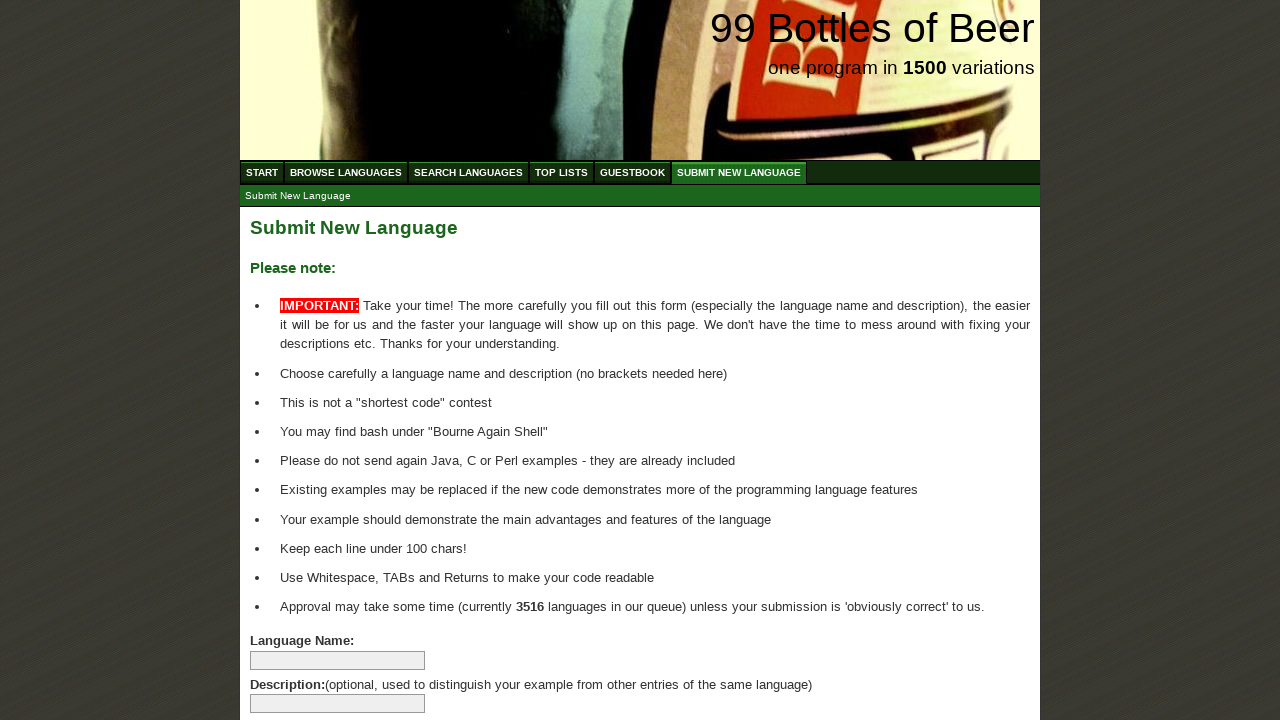

Verified navigation to submitnewlanguage.html page
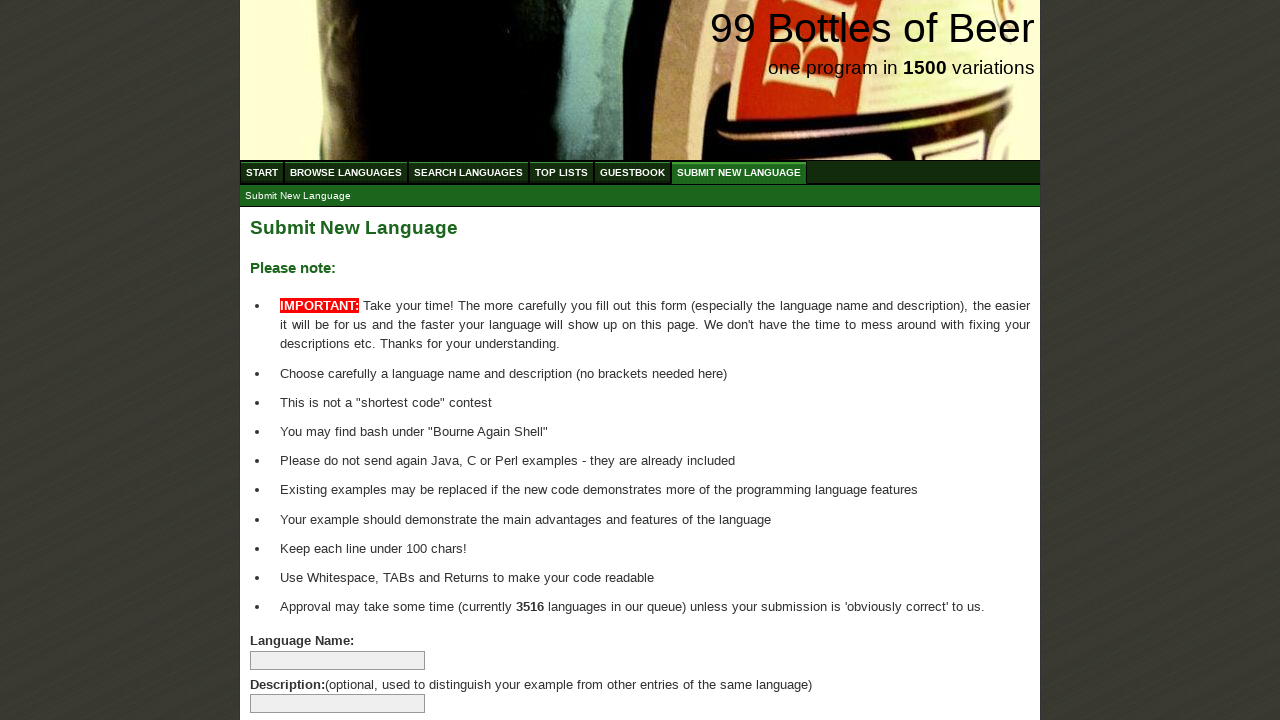

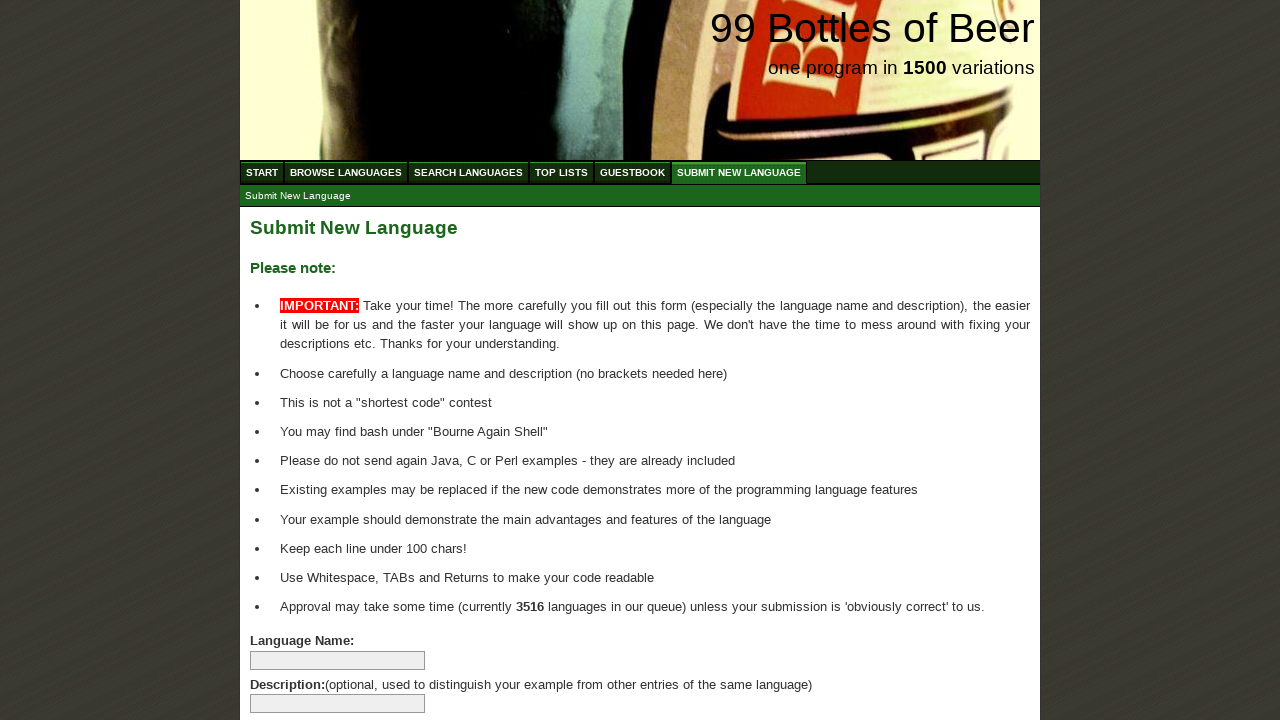